Tests window handling by clicking a link that opens a new window, switching between windows, and closing the child window

Starting URL: https://omayo.blogspot.com/

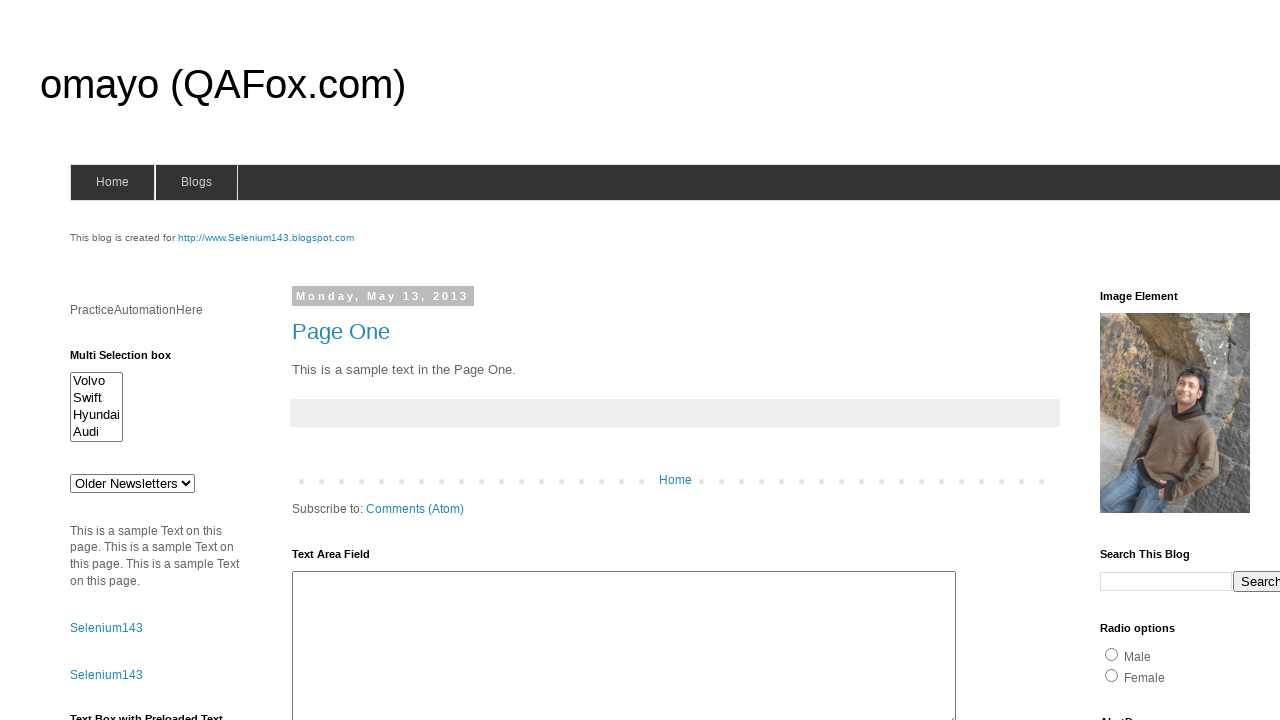

Clicked link that opens new window at (266, 238) on #selenium143
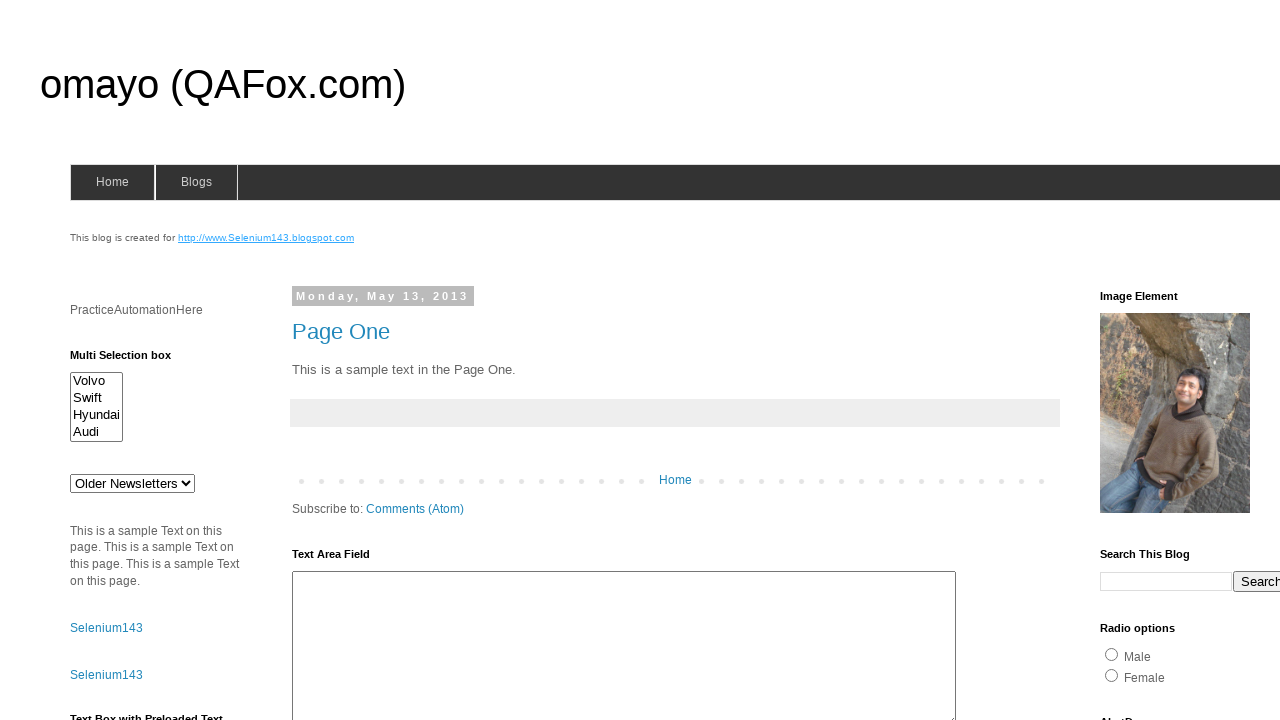

New window/tab opened and captured
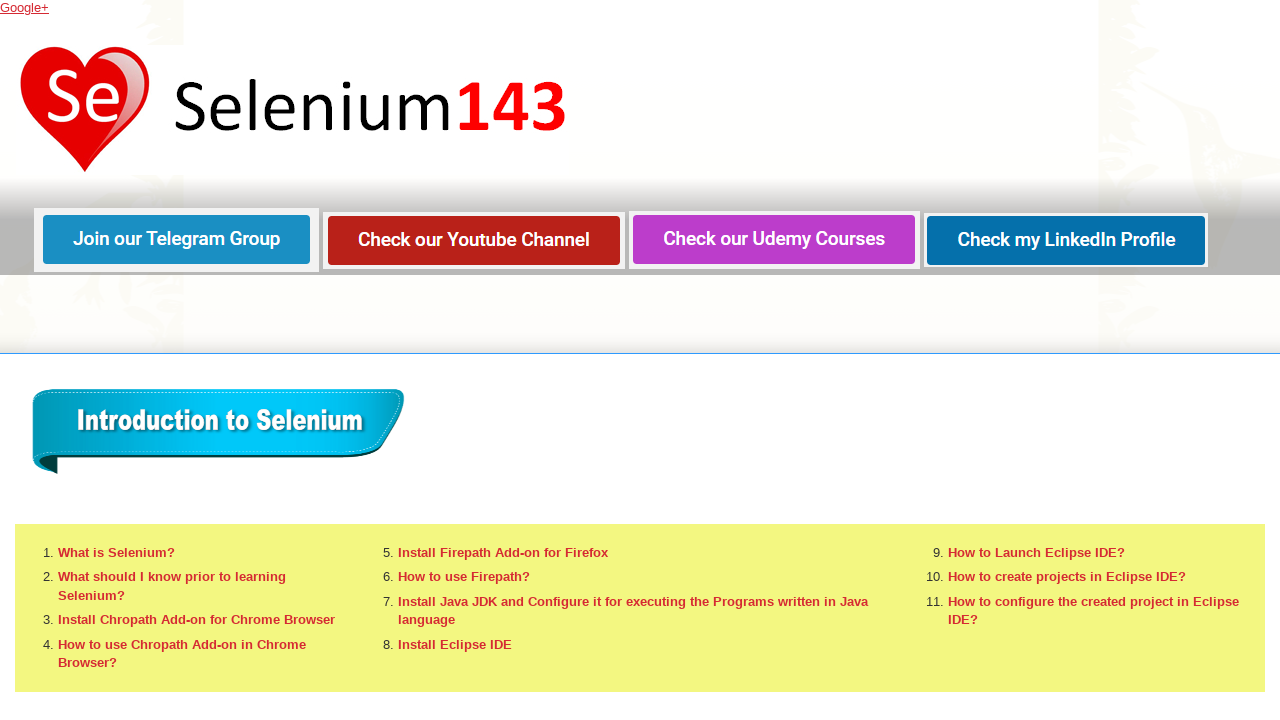

Retrieved child window title: Selenium143
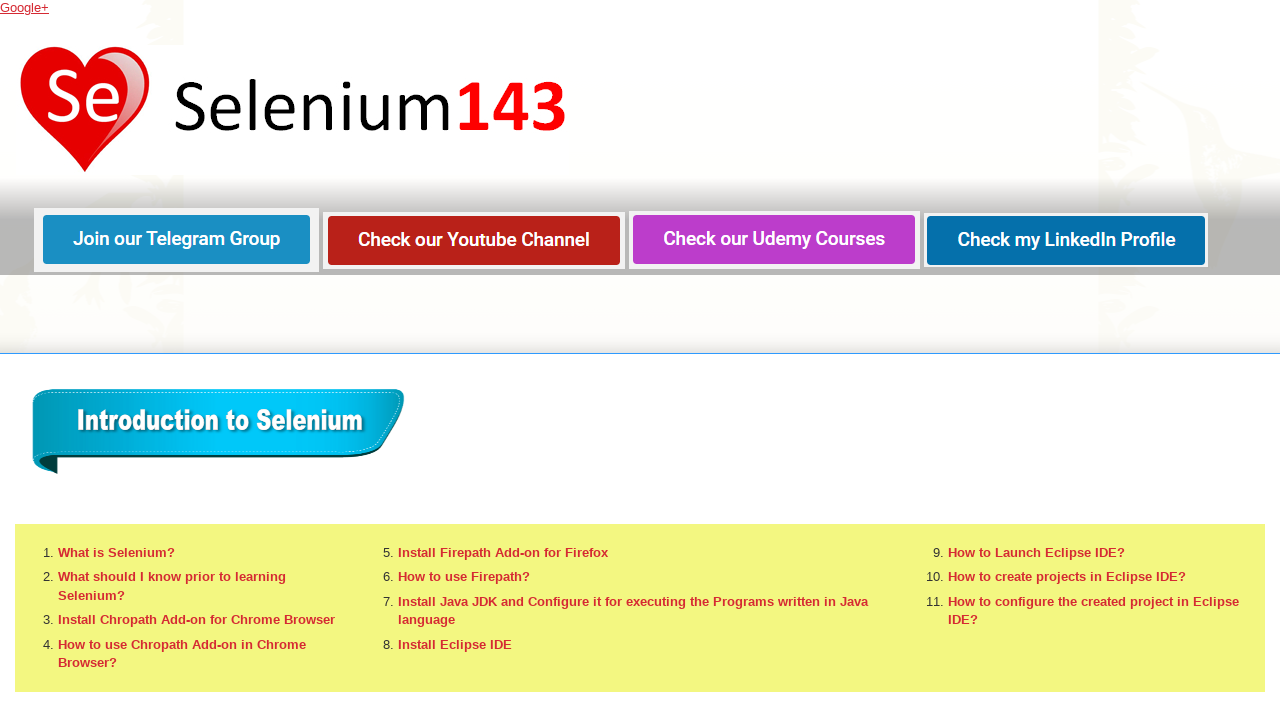

Closed child window
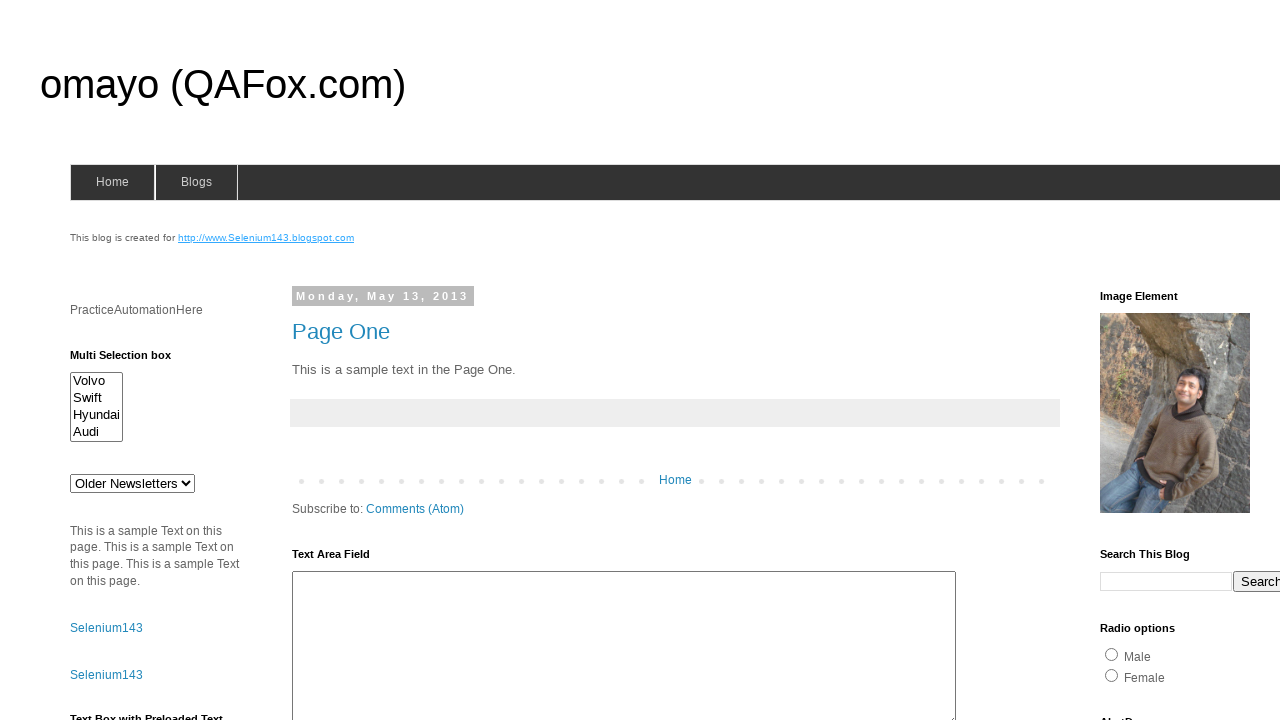

Retrieved parent window title: omayo (QAFox.com)
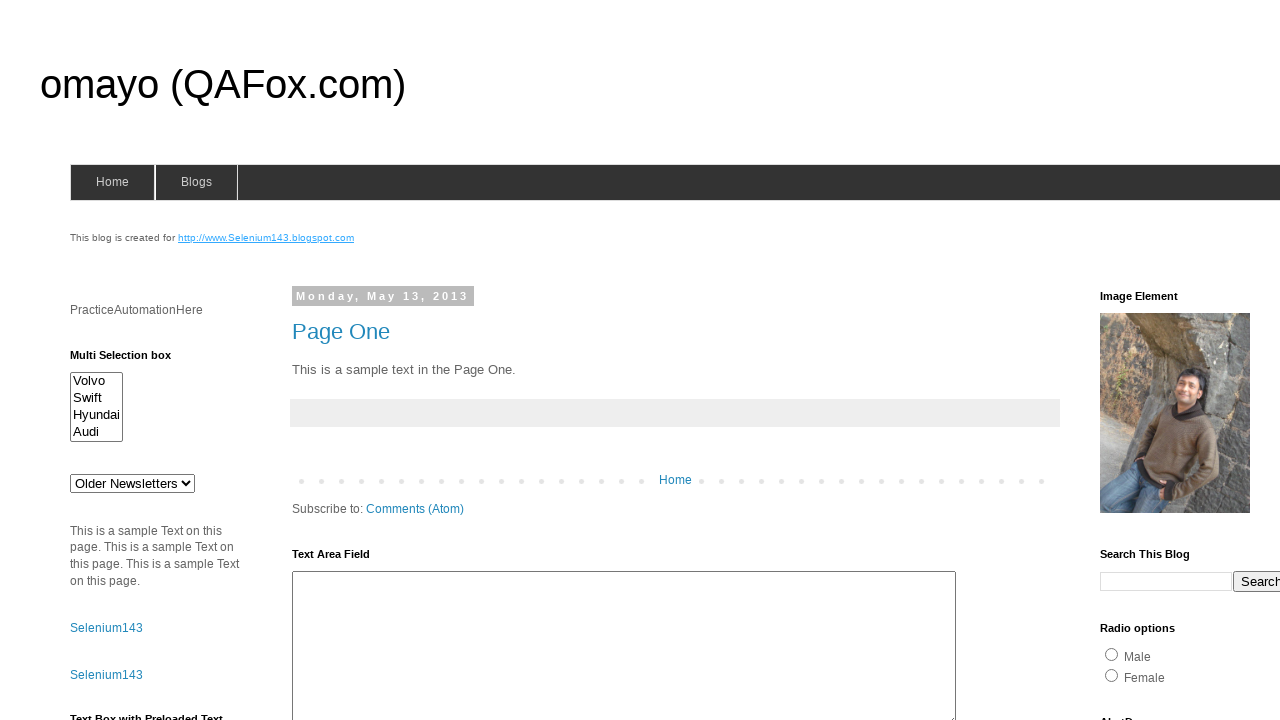

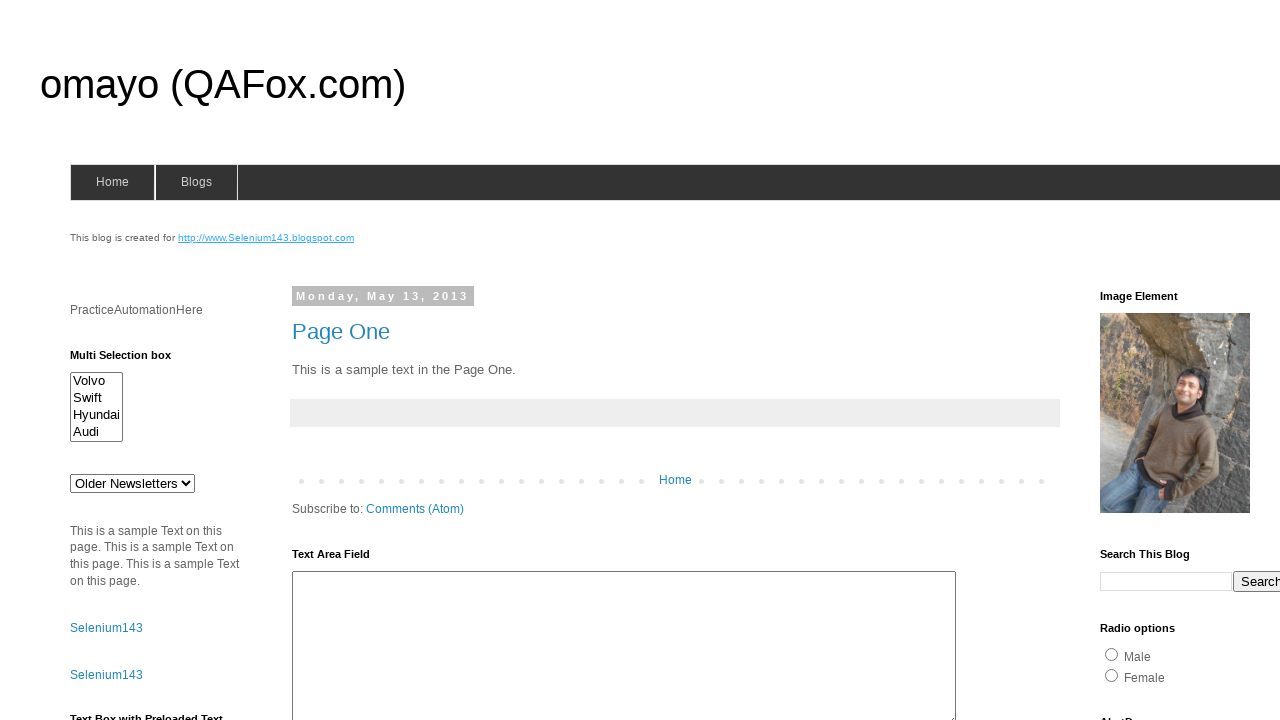